Navigates to a barcode generator website and verifies that a barcode image is displayed on the page

Starting URL: https://barcode.tec-it.com/en

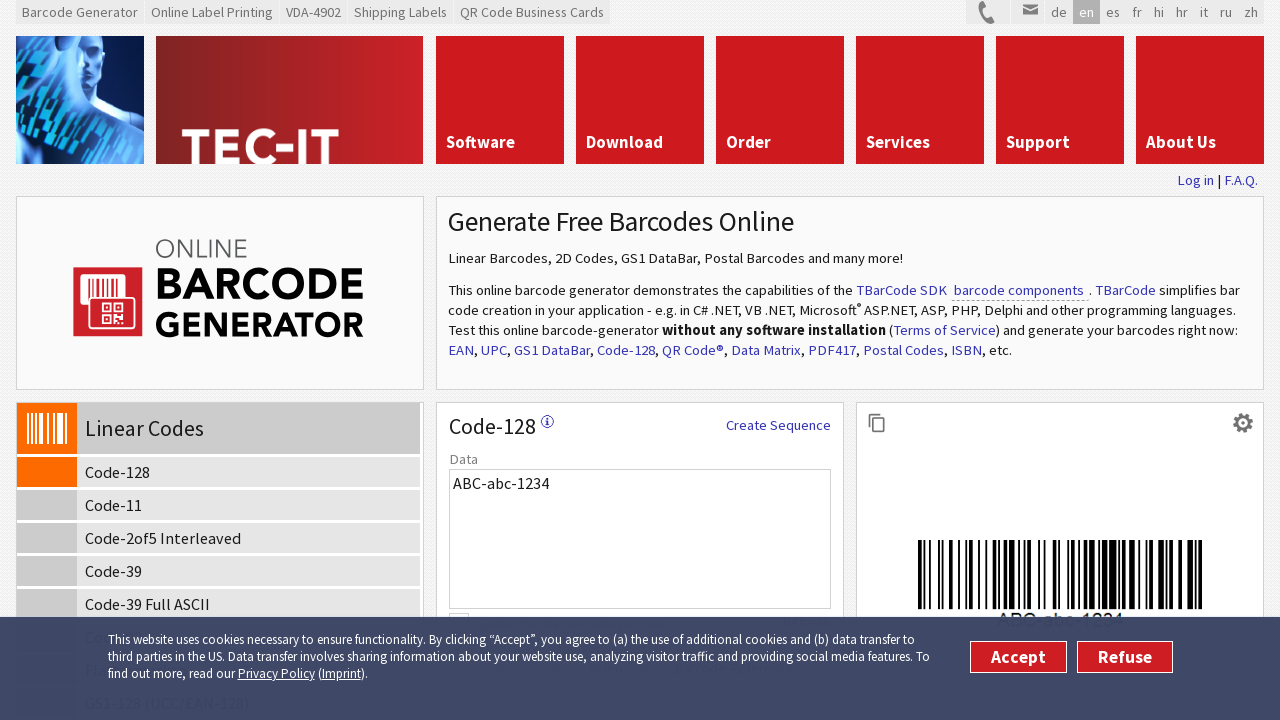

Navigated to barcode generator website
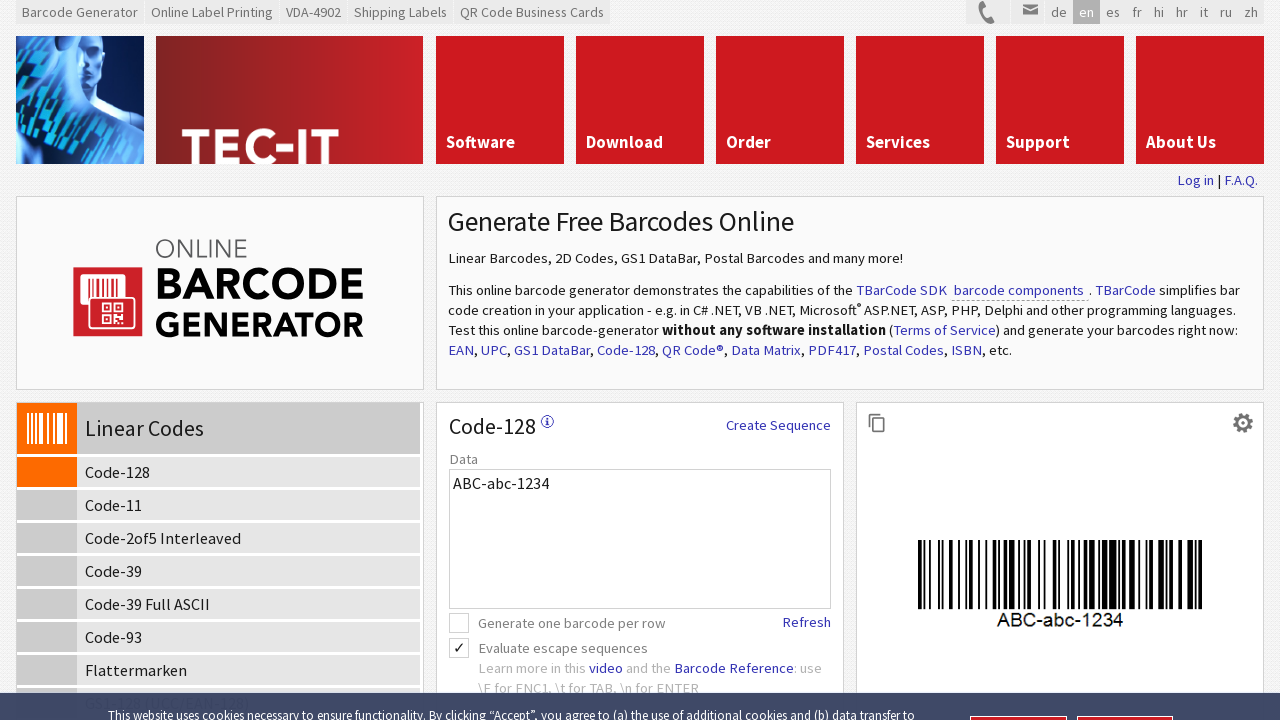

Barcode image element found on page
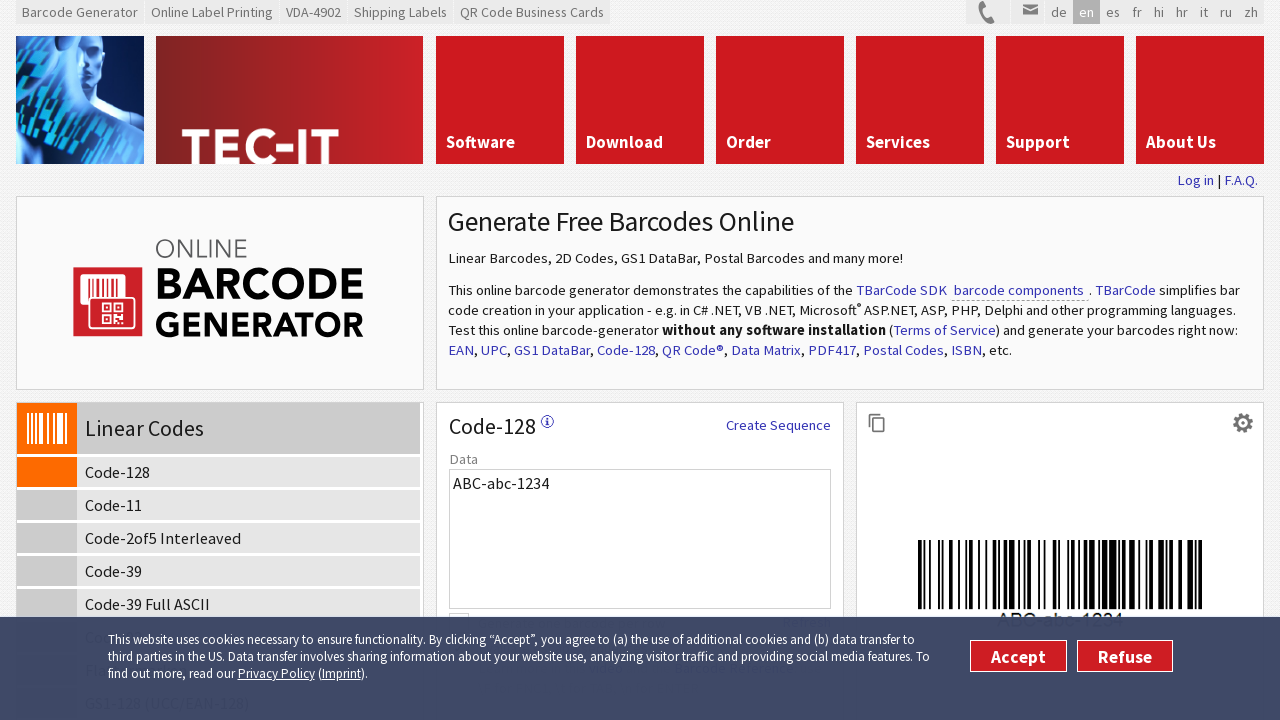

Located first image element on page
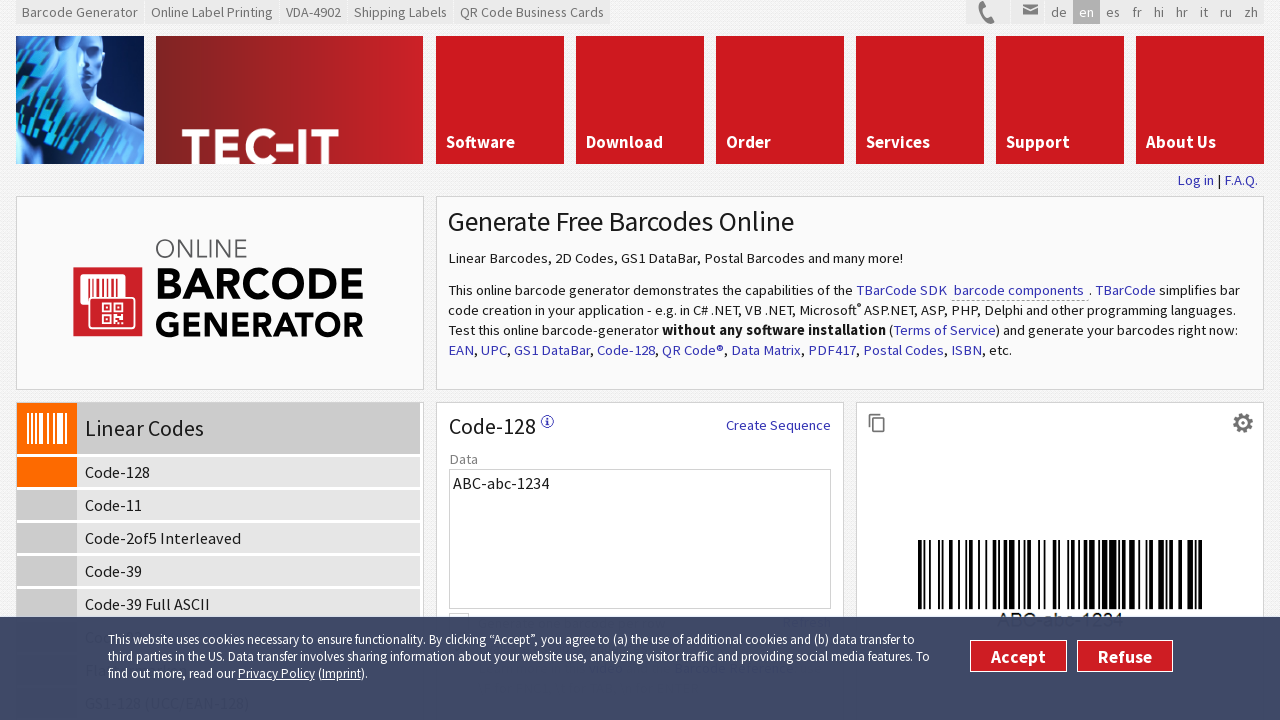

Verified barcode image is visible on the page
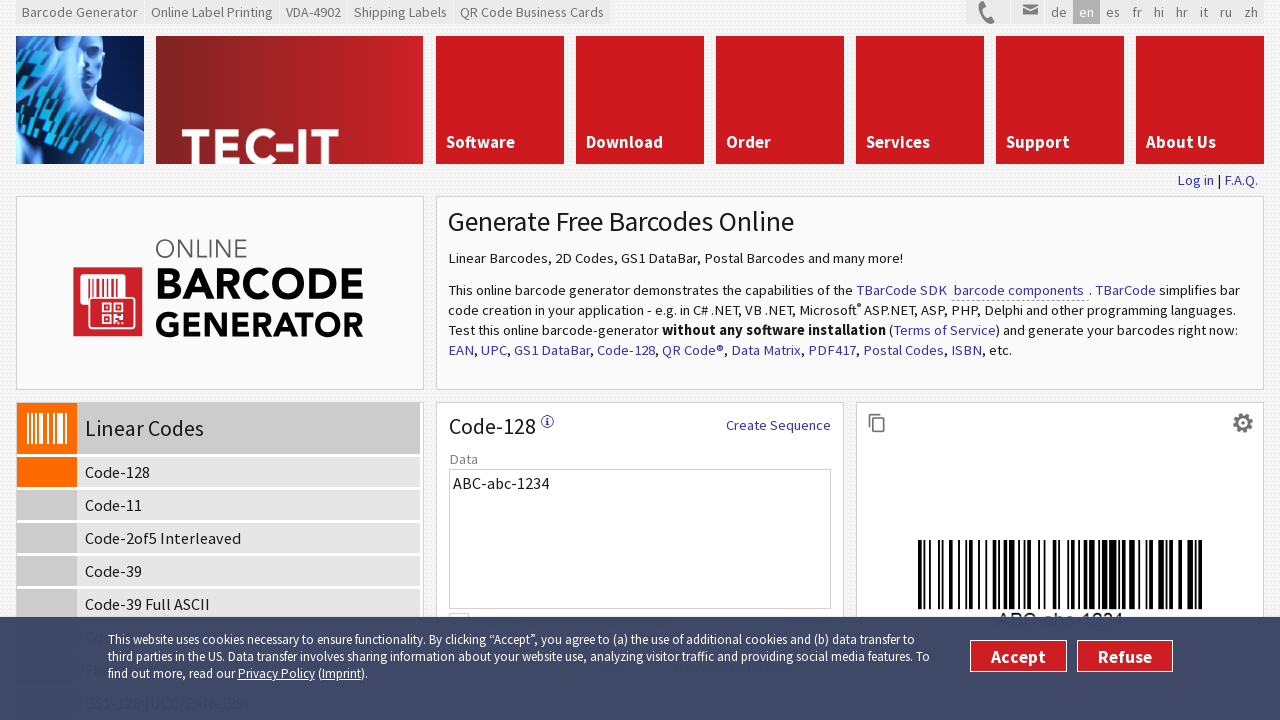

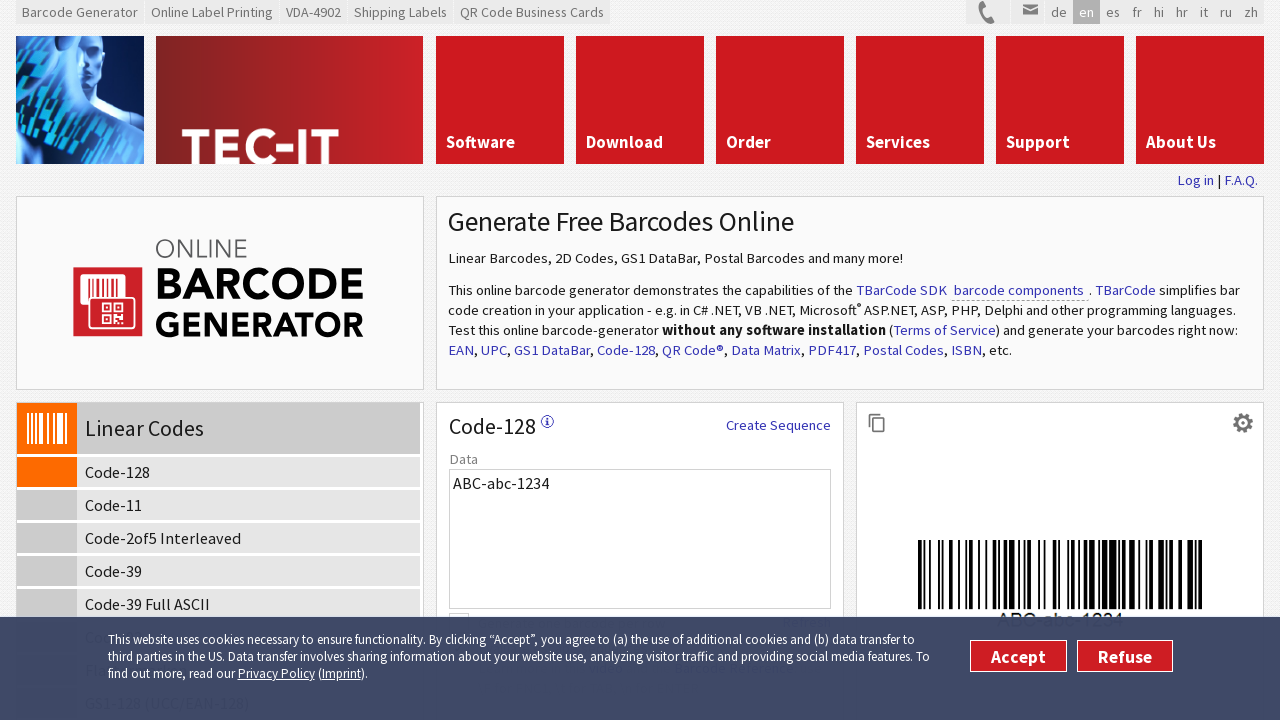